Tests iframe handling functionality by navigating to a frames demo page, scrolling to view frames, counting the number of iframes on the page, and switching between frame contexts.

Starting URL: https://demoqa.com/frames

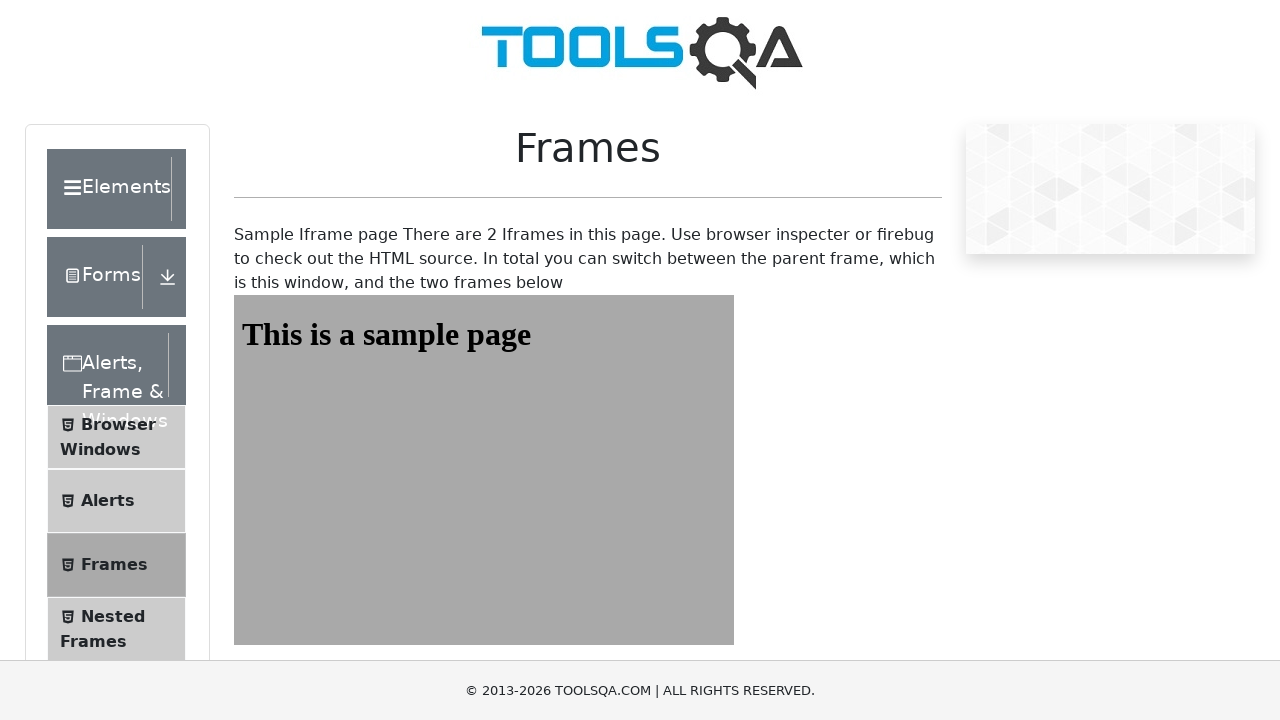

Scrolled to frame2 element using JavaScript
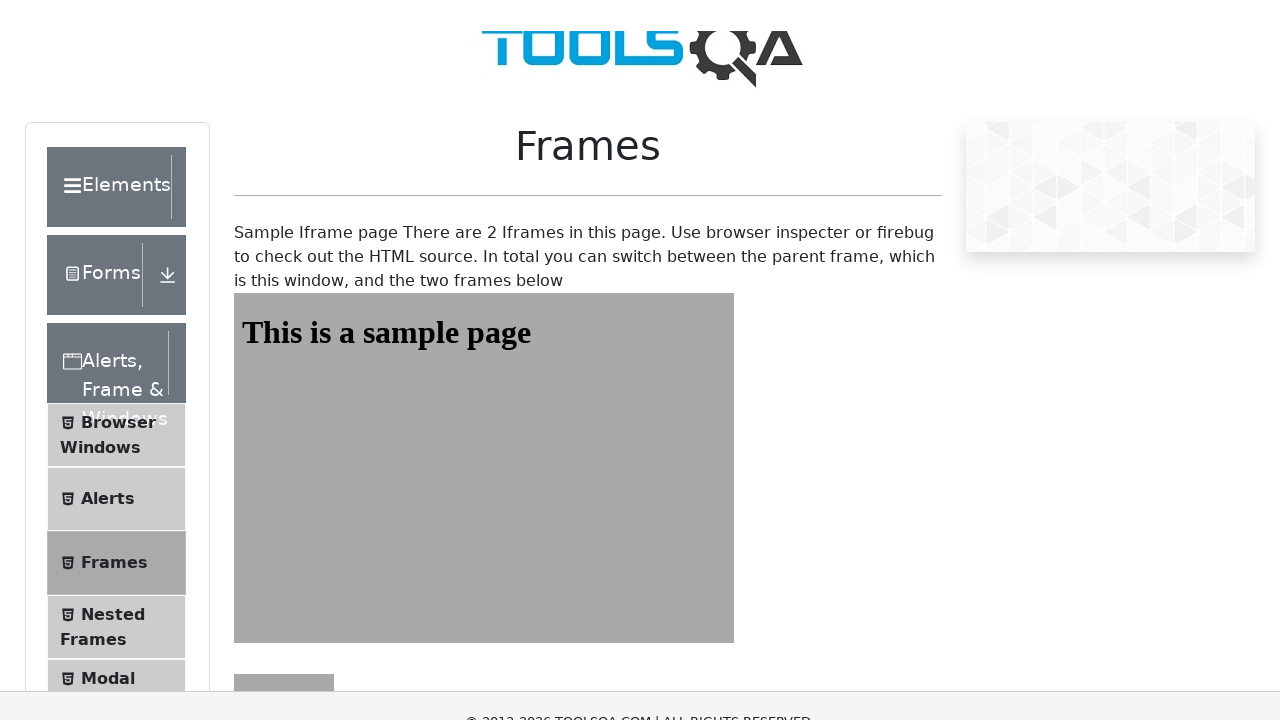

Waited for iframes to be present on the page
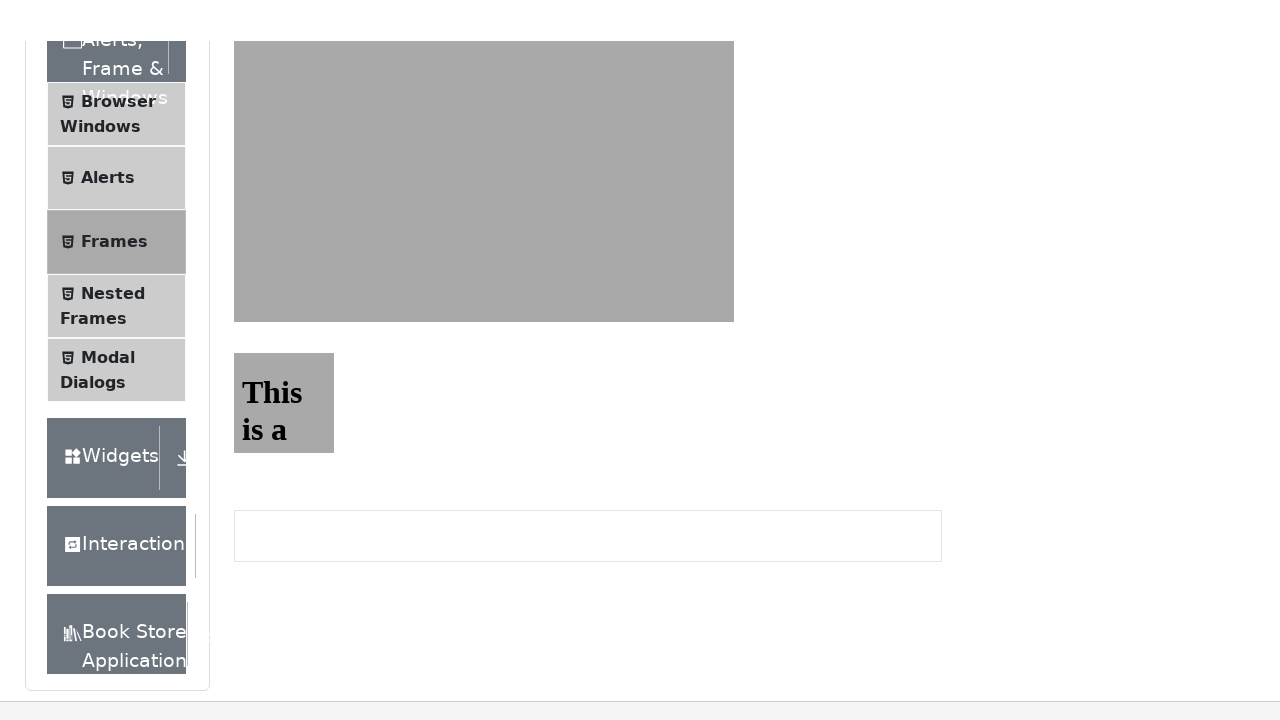

Located all iframes on the page, found 5 frames
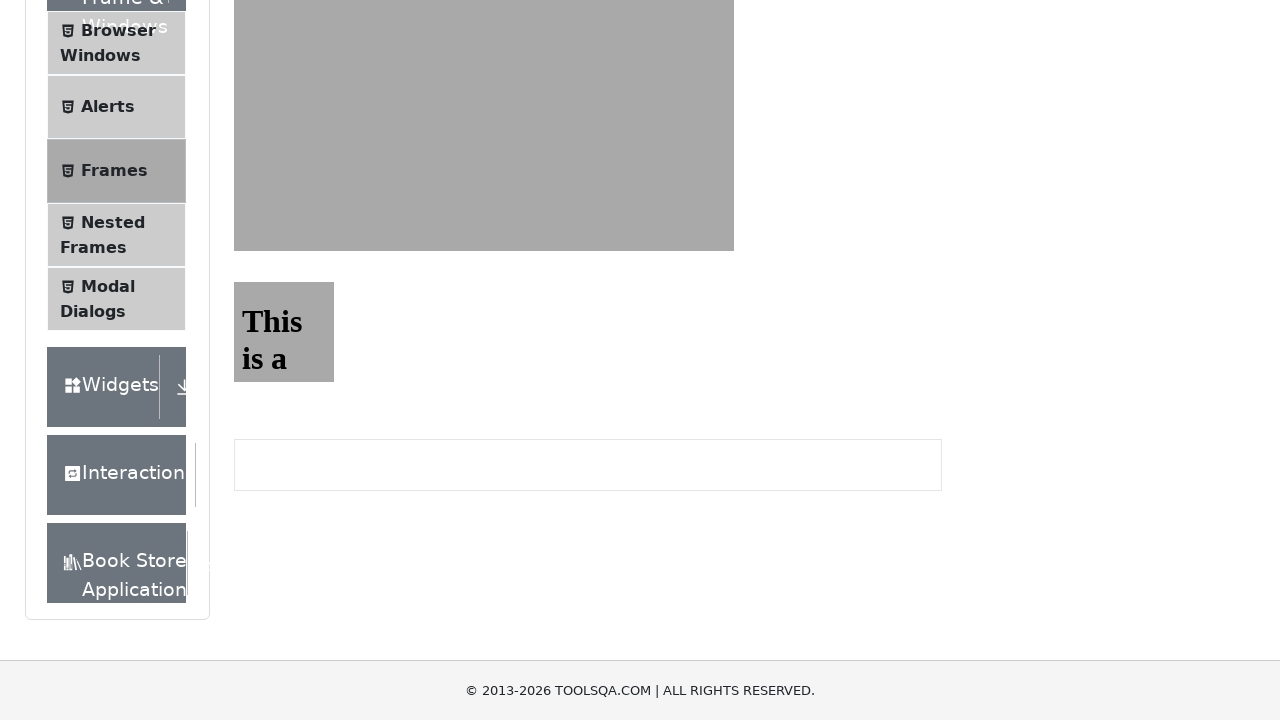

Retrieved frame ID: frame1
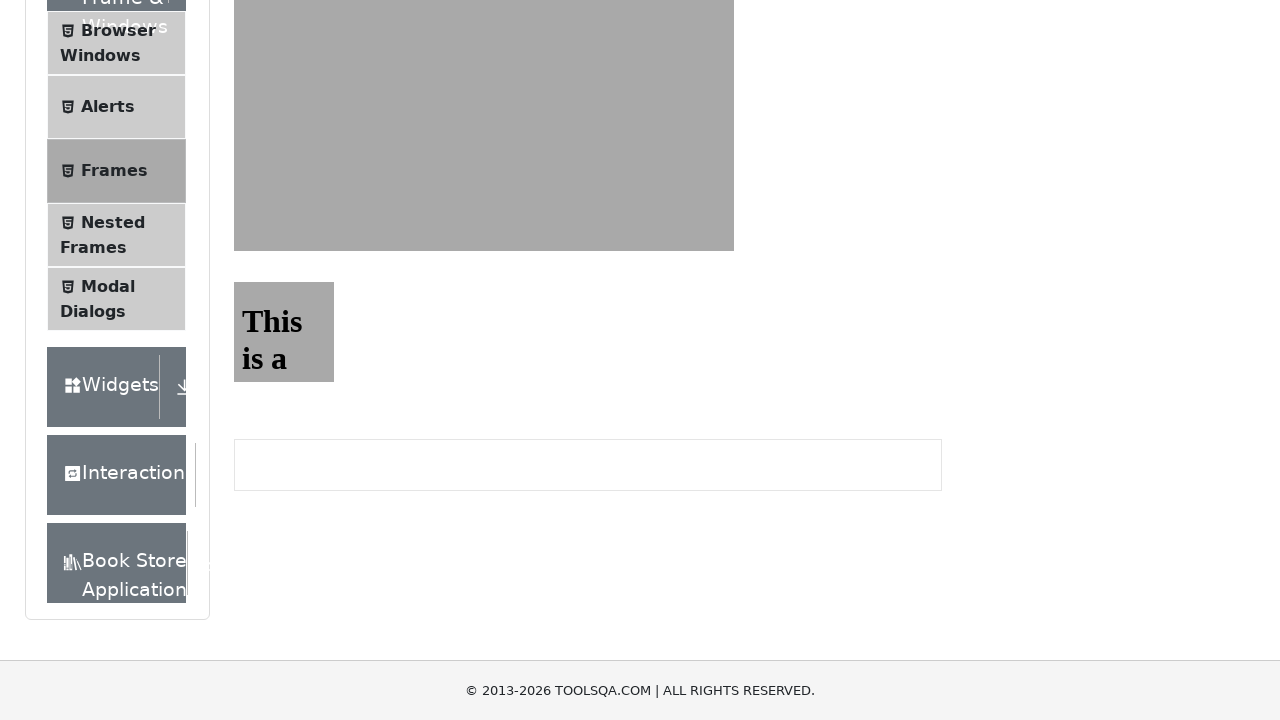

Retrieved frame ID: frame2
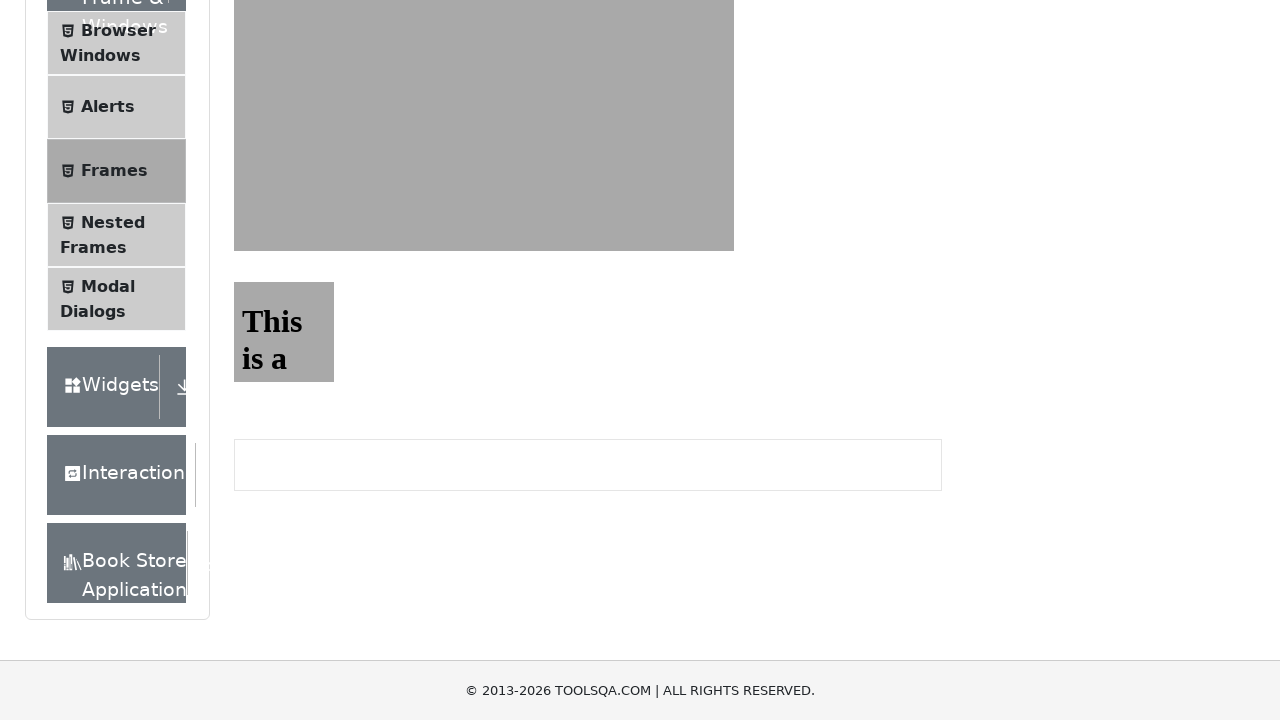

Retrieved frame ID: None
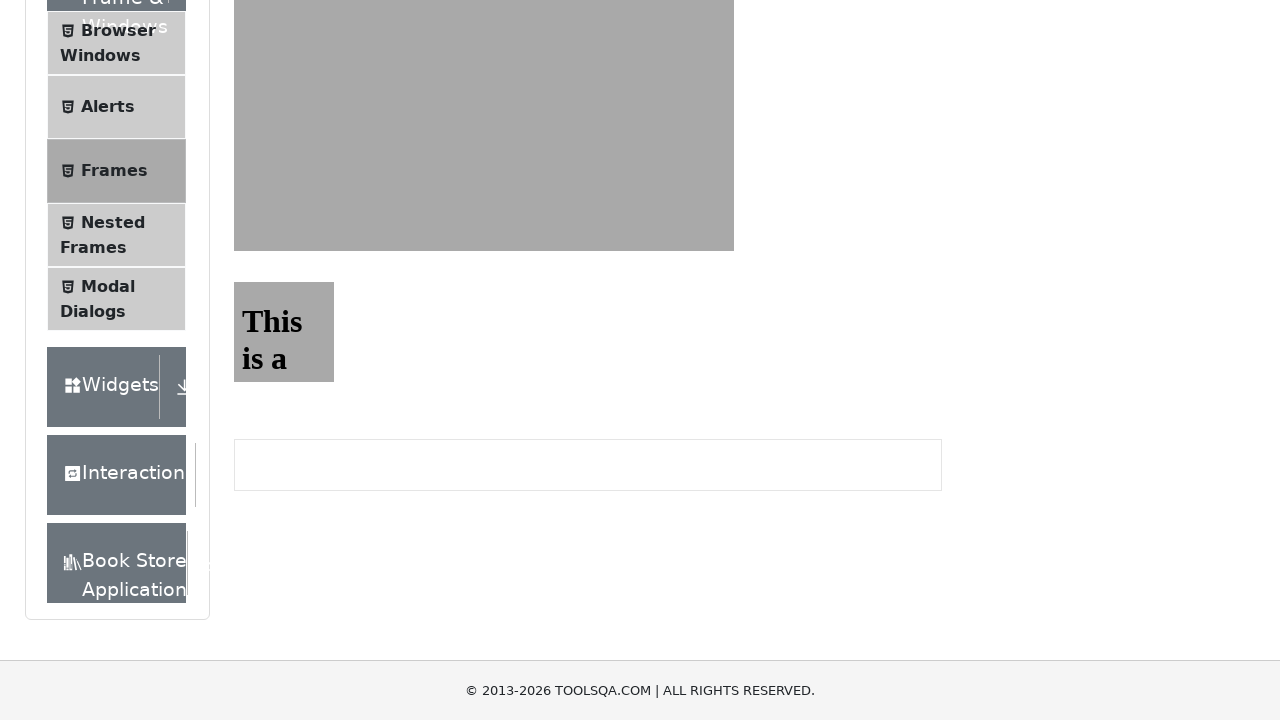

Retrieved frame ID: None
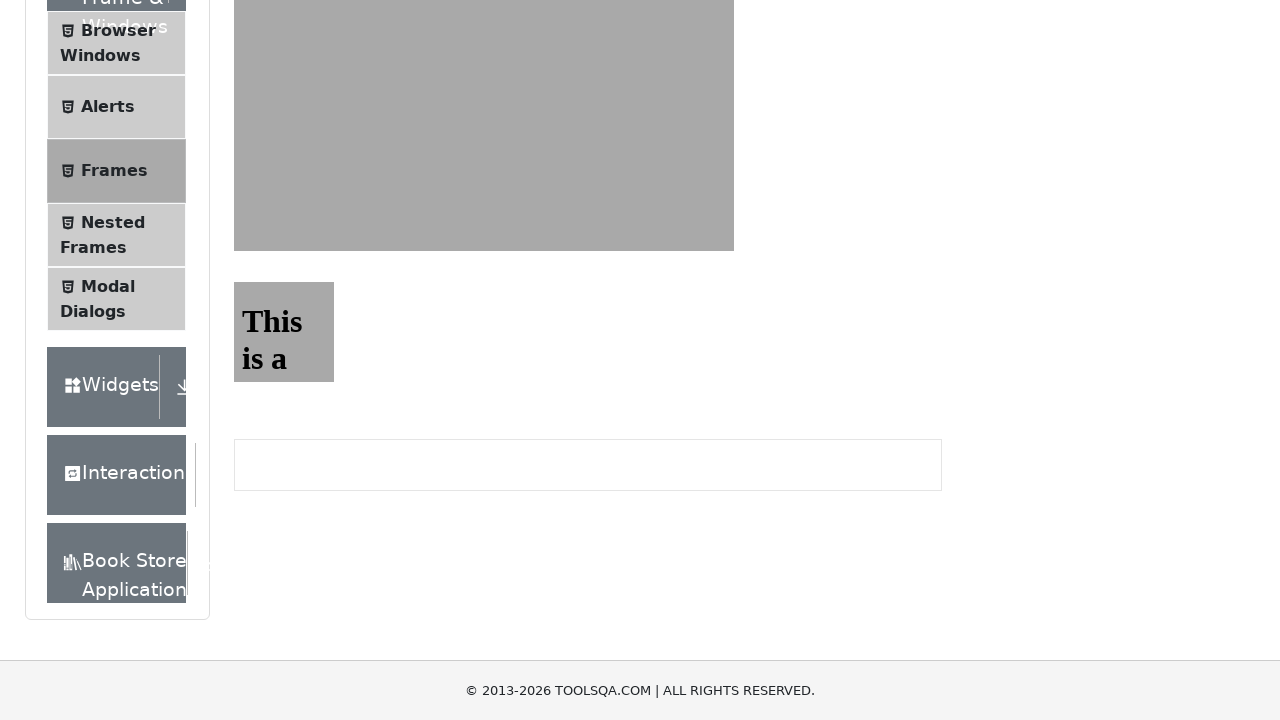

Retrieved frame ID: goog_plcm_frame
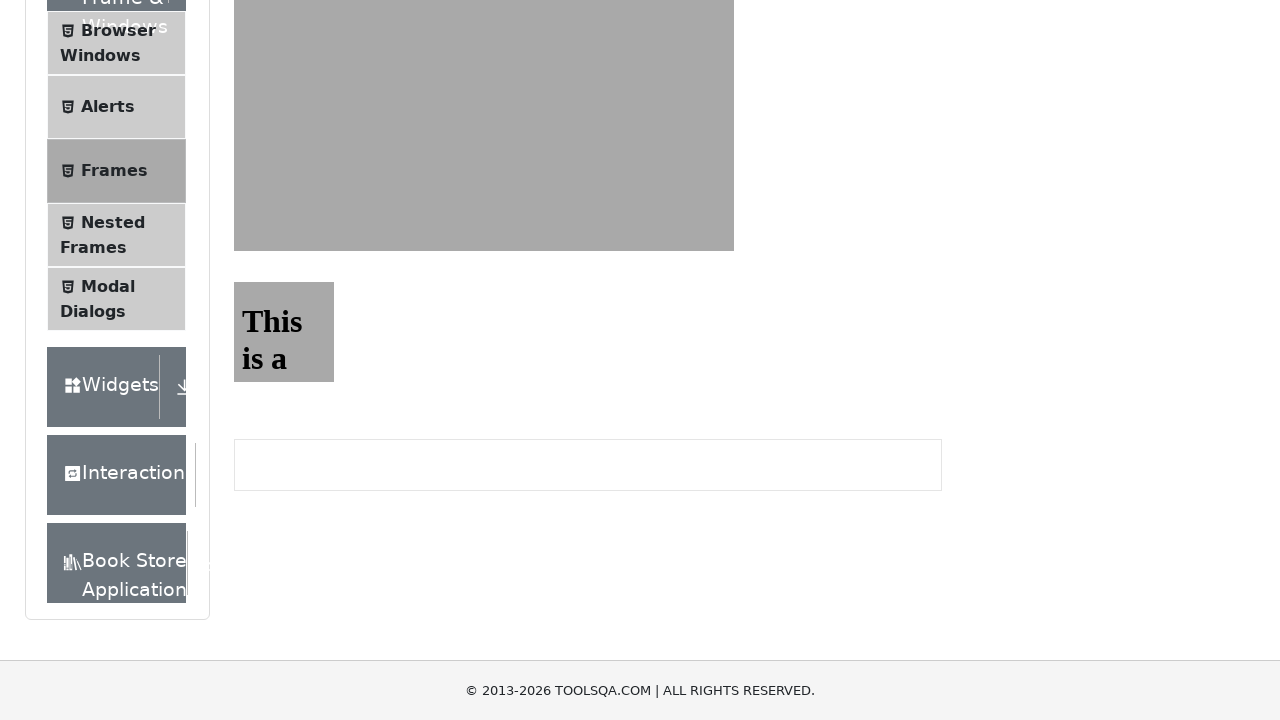

Switched to frame2 context
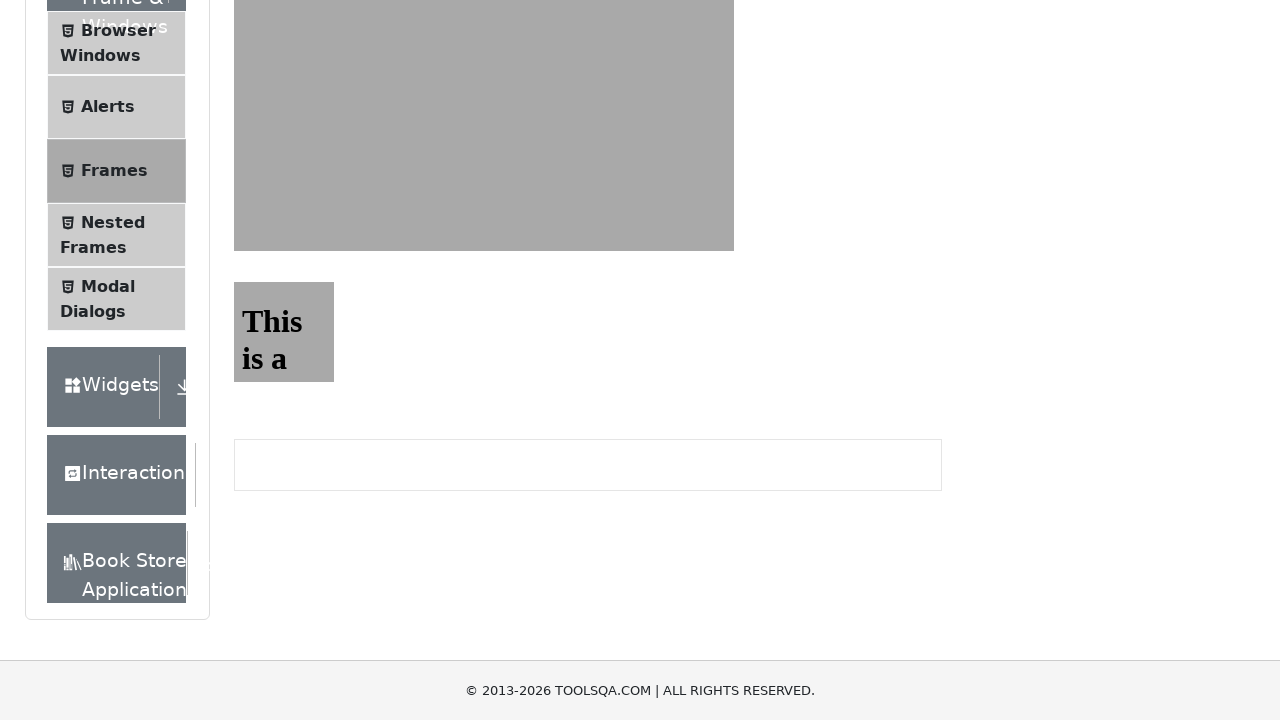

Scrolled body element in frame2 into view if needed
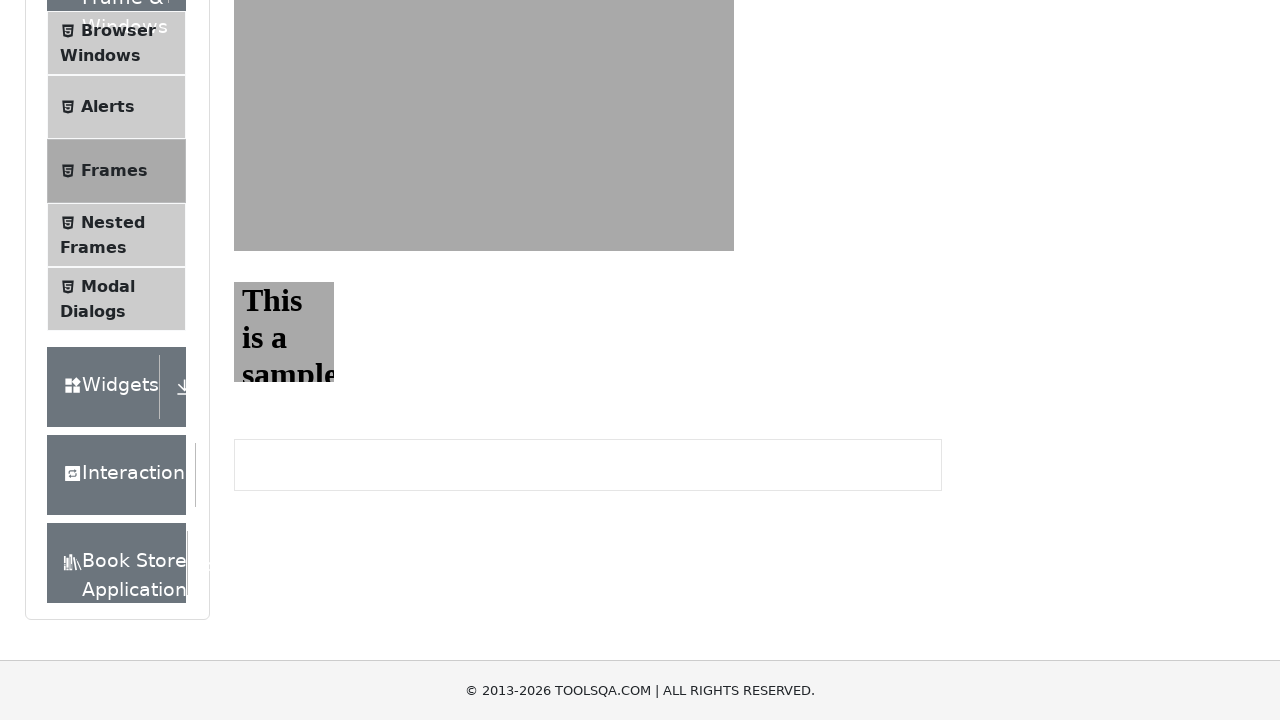

Switched to frame1 context
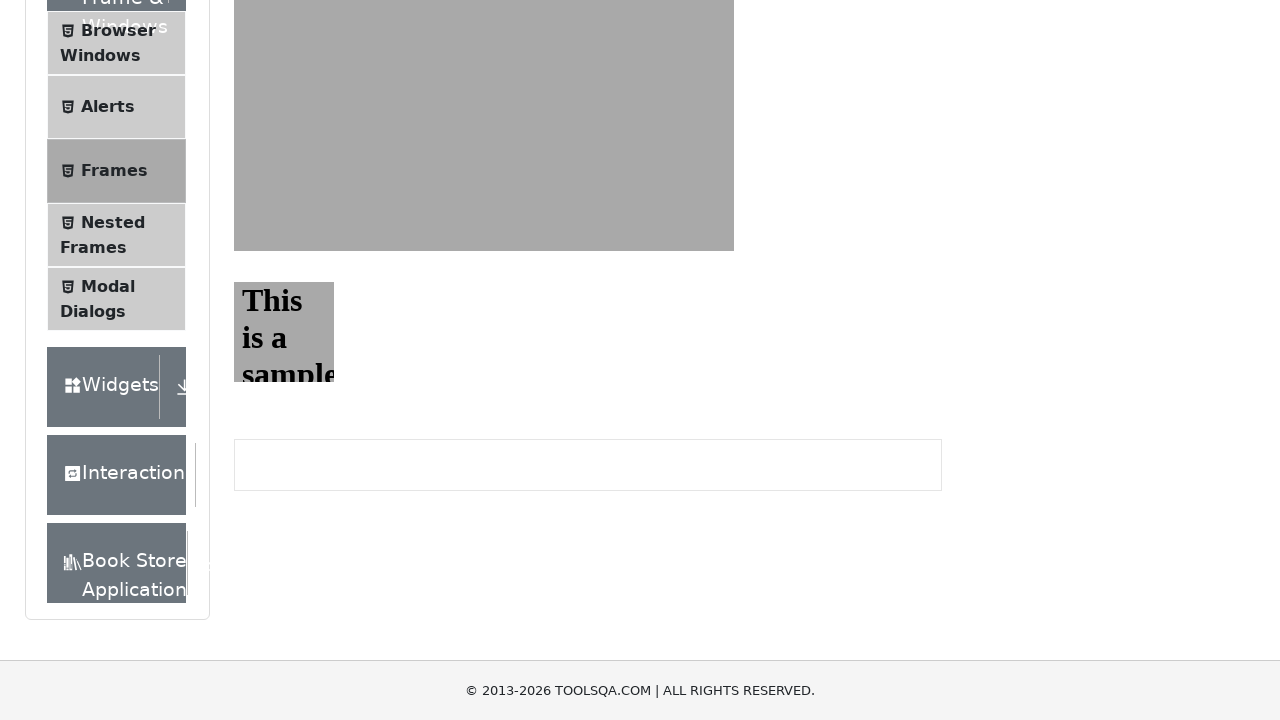

Retrieved text from frame1 heading: 'This is a sample page'
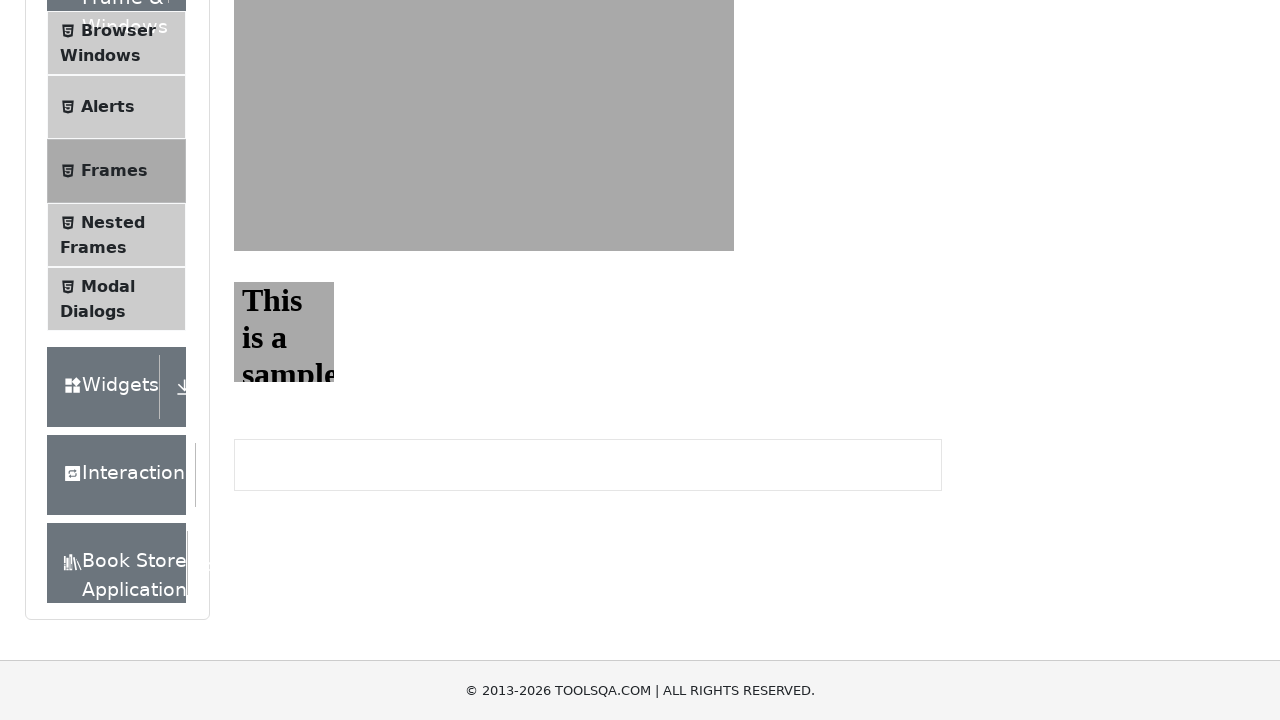

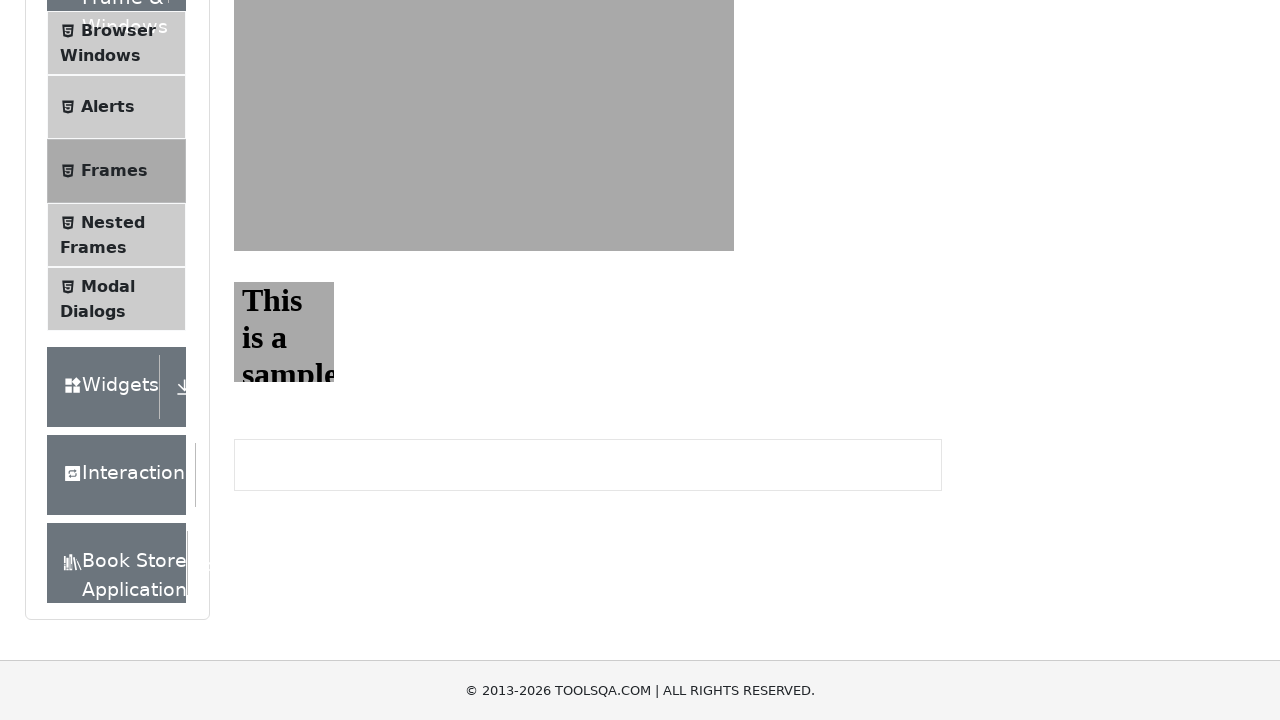